Tests dropdown/select functionality on a sample form by clicking a link to access forms, then interacting with a Canadian provinces dropdown - selecting options by index, value, and visible text.

Starting URL: https://www.mycontactform.com/

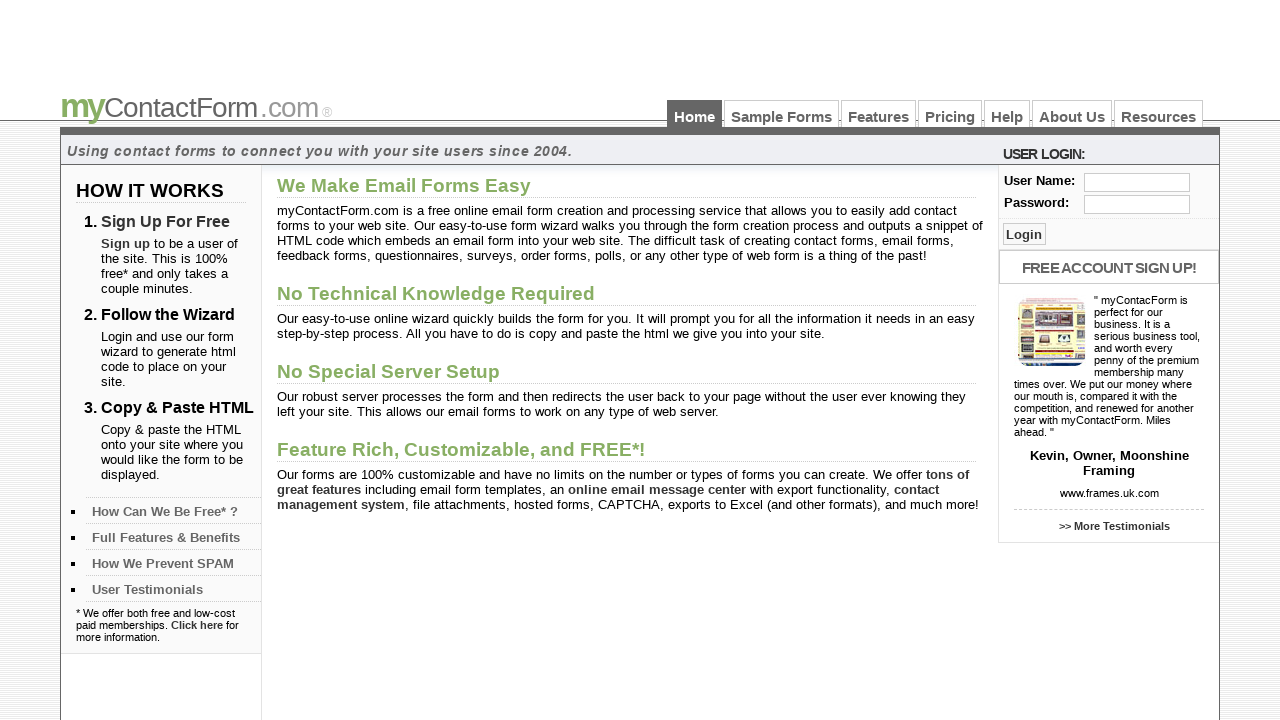

Clicked on Sample Forms link to access the form at (782, 114) on text=Sample Forms
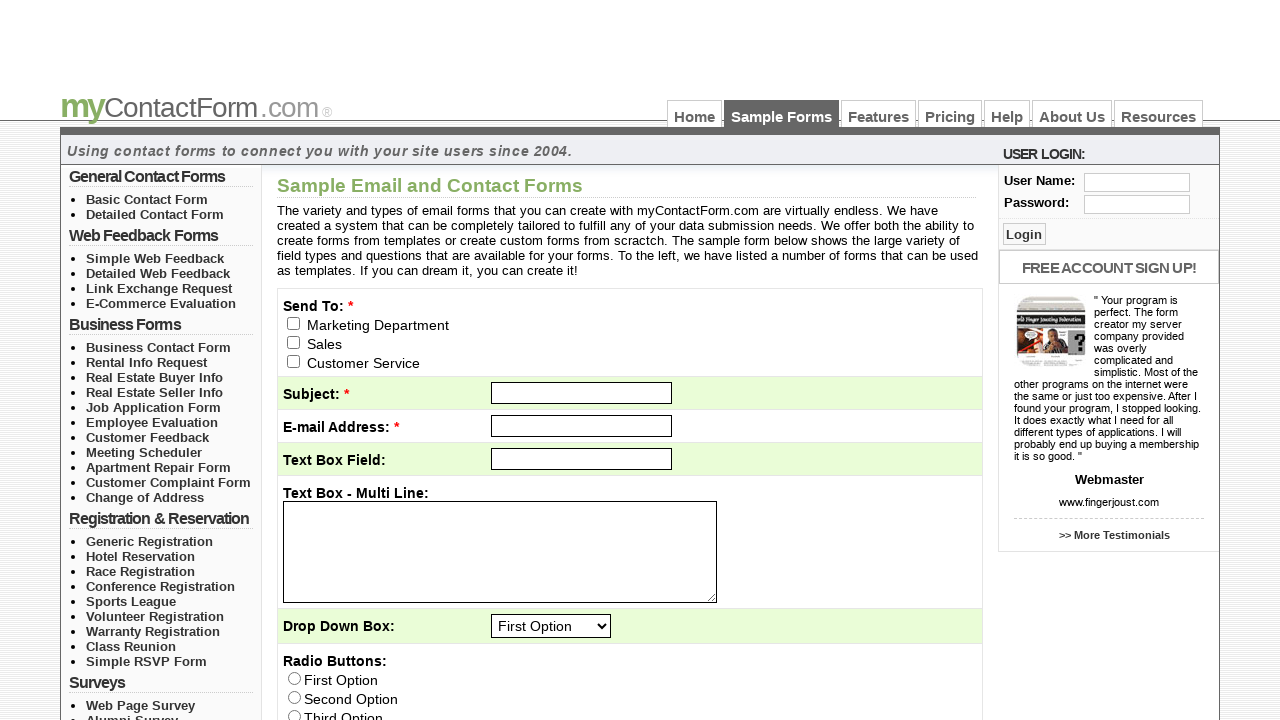

Canadian provinces dropdown became visible
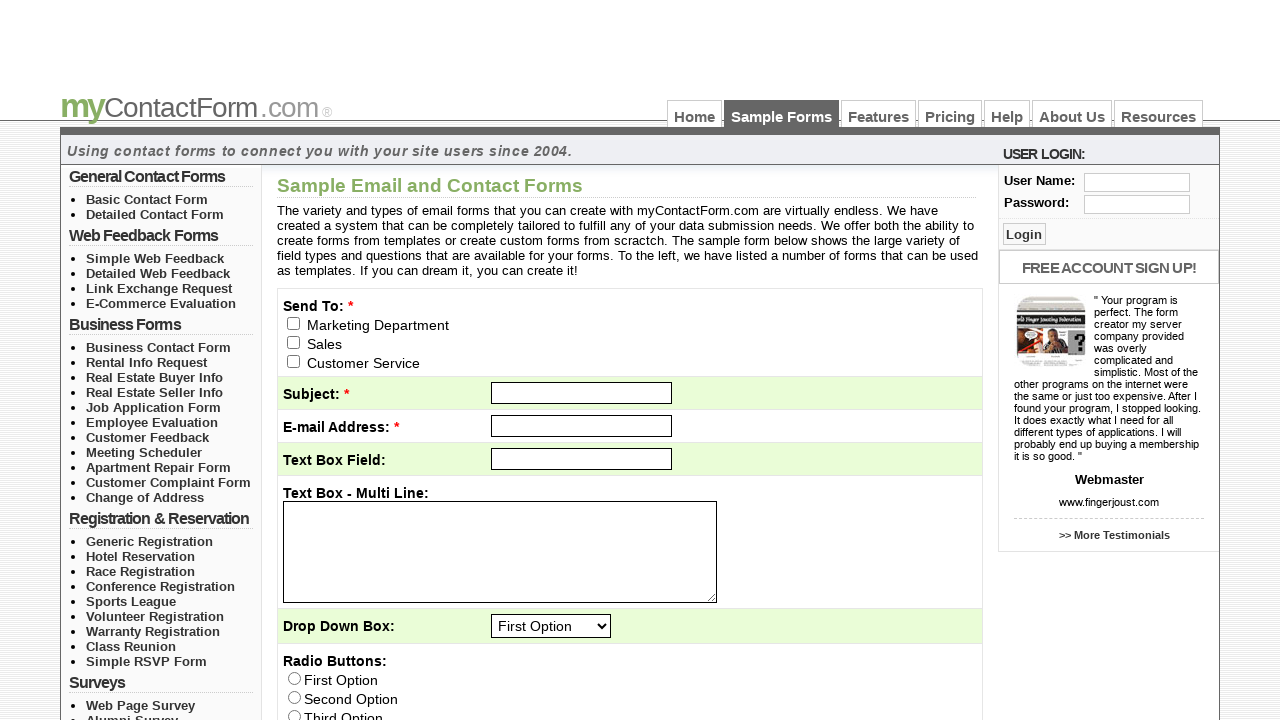

Selected dropdown option by index 5 (6th item) on #q10
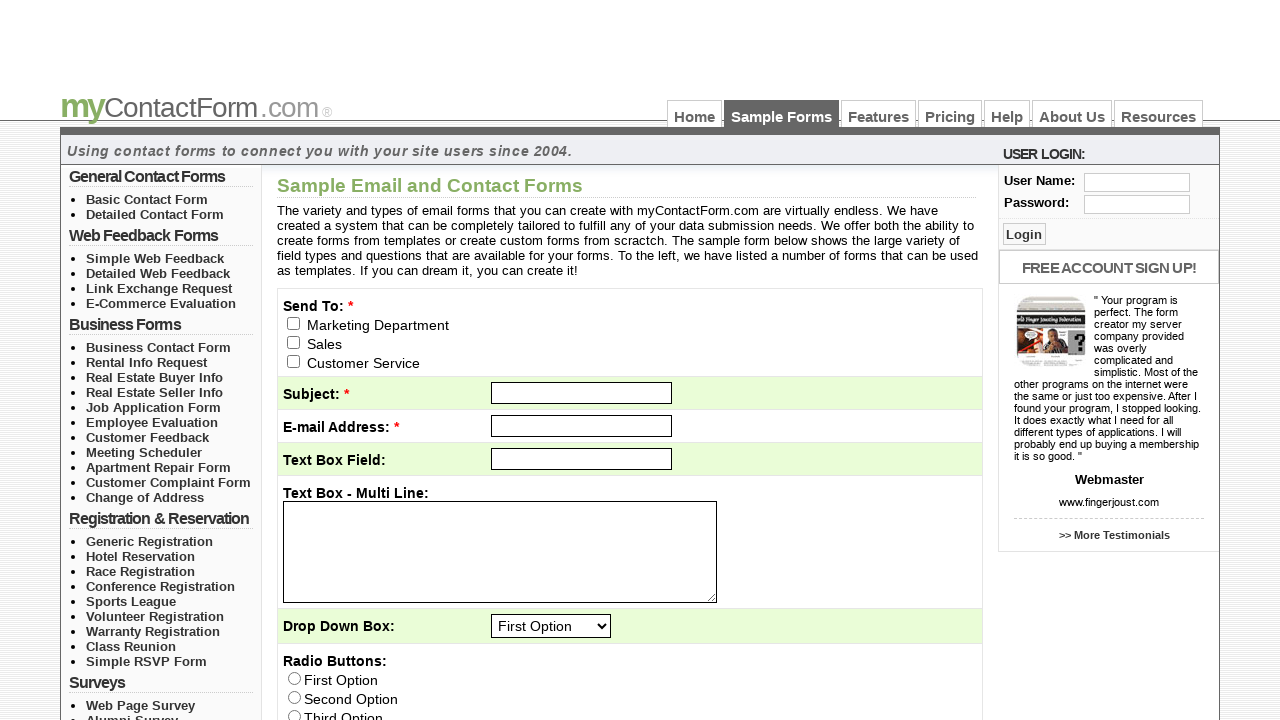

Waited 1 second for selection to register
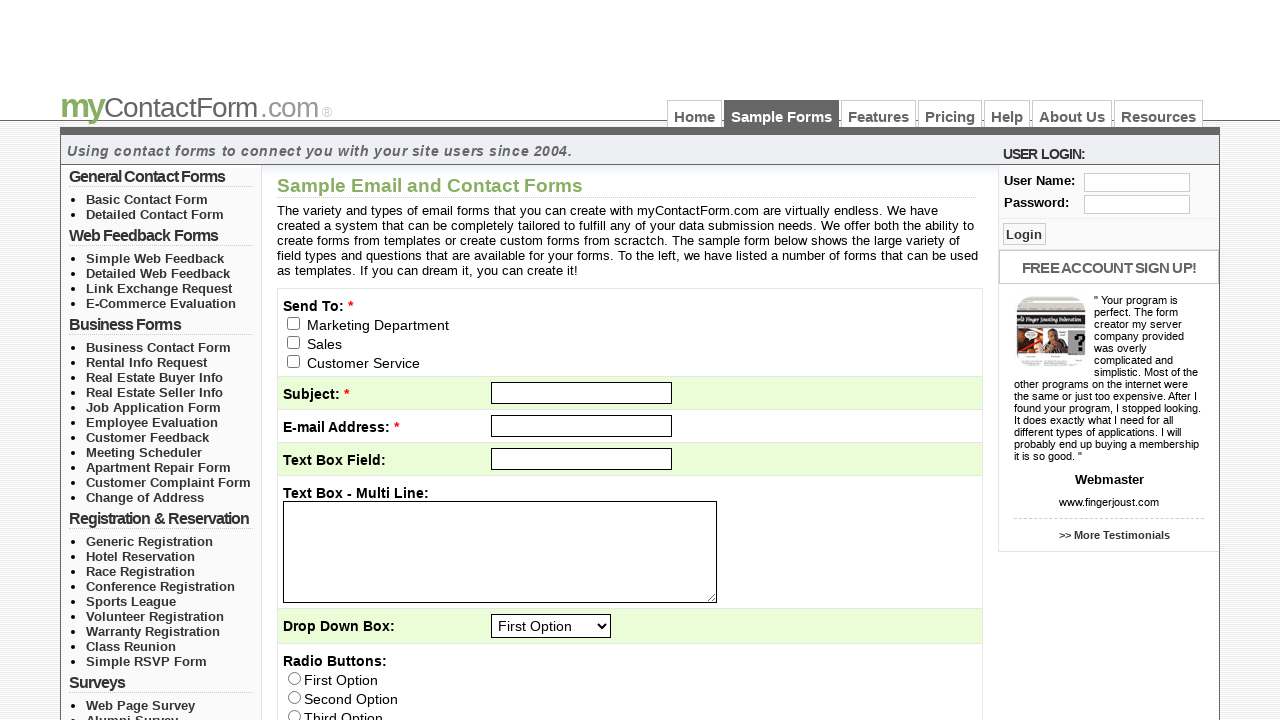

Selected 'Ontario' by value from the dropdown on #q10
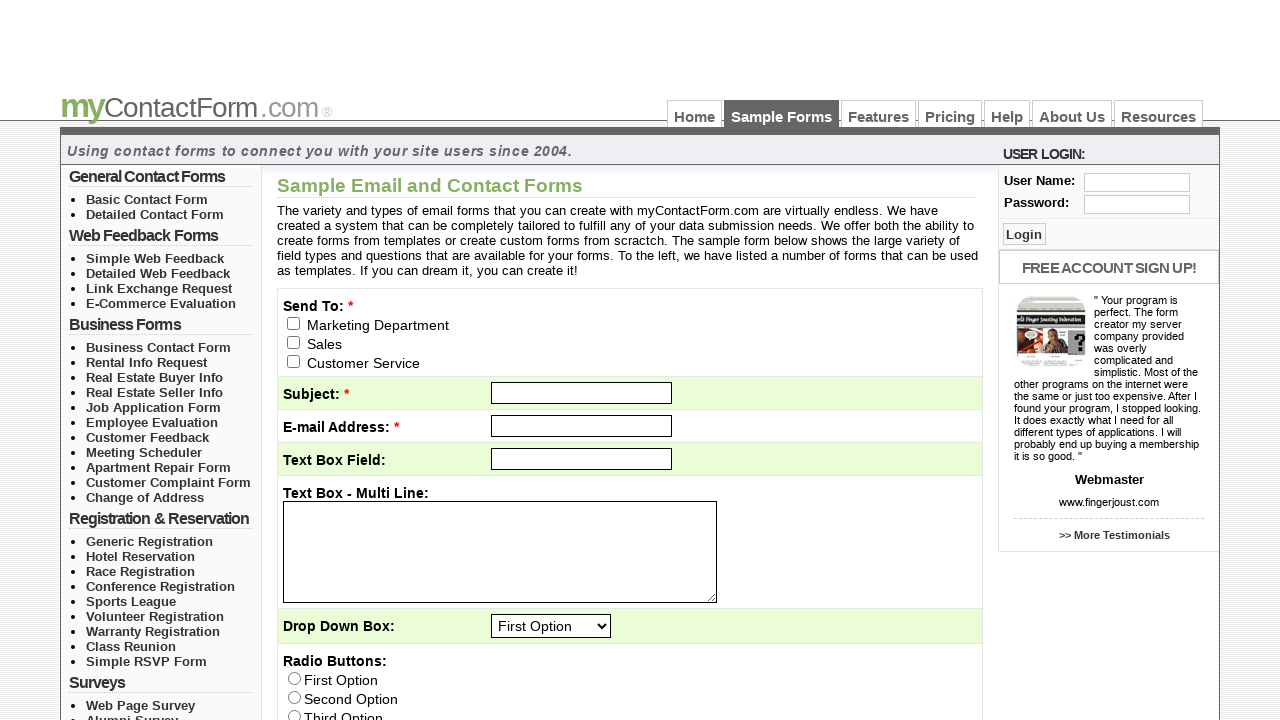

Waited 1 second for selection to register
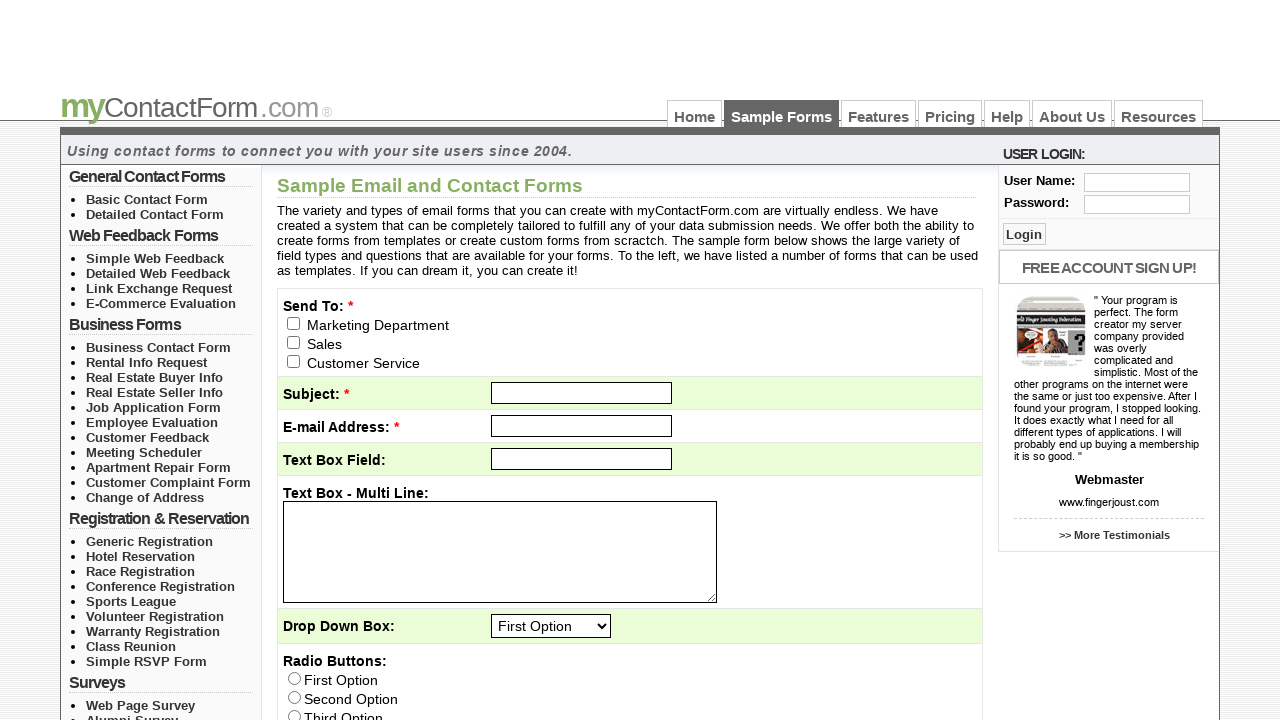

Selected '--Canadian Territories--' by visible text from the dropdown on #q10
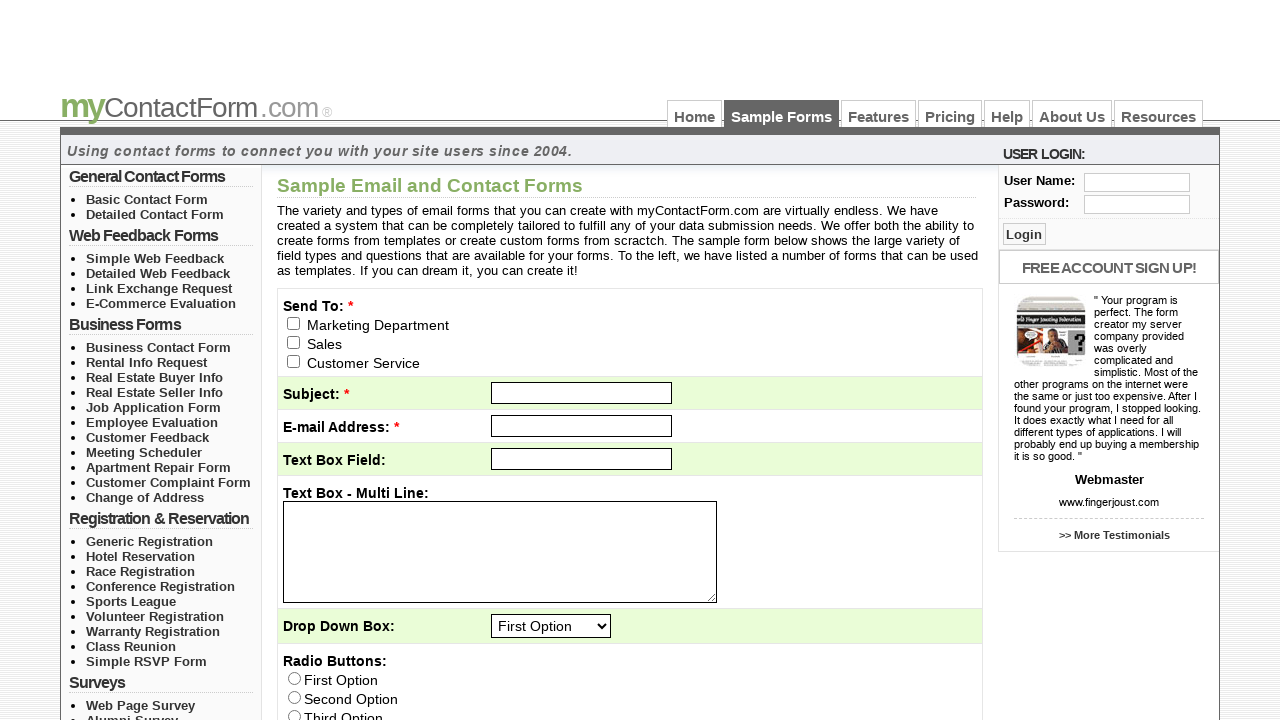

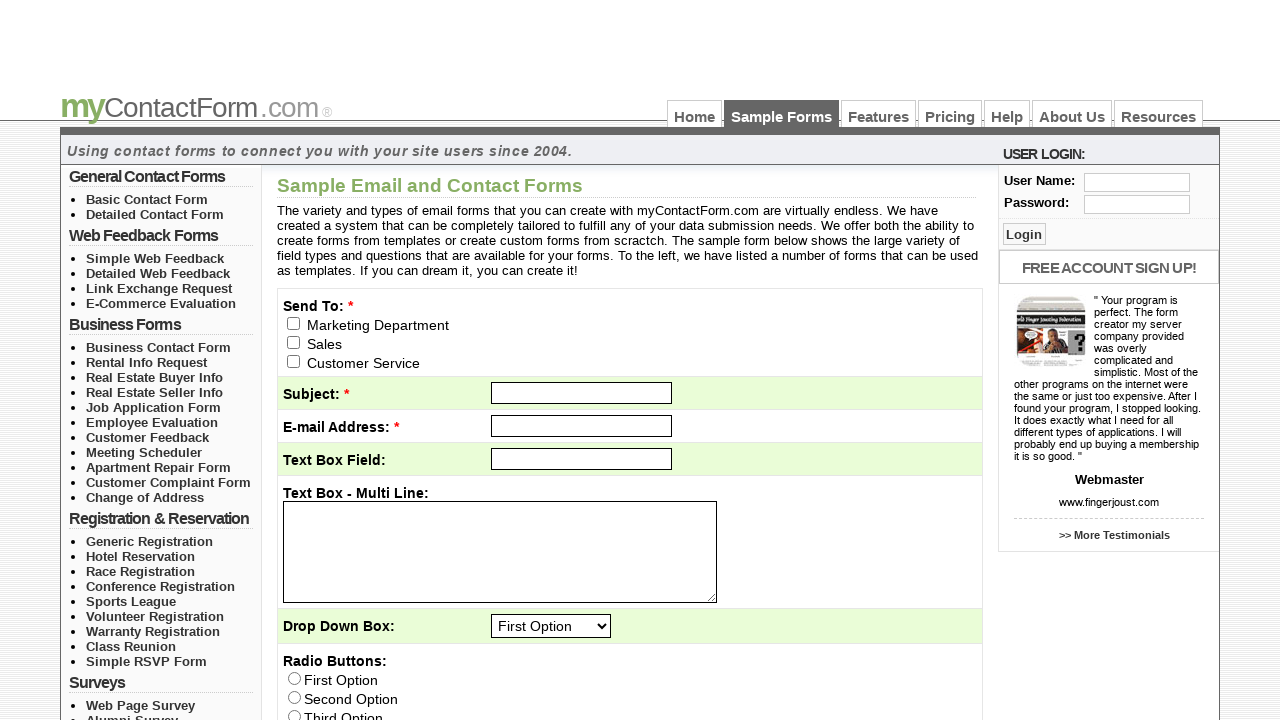